Tests data table sorting without attributes by clicking the dues column header twice and verifying values are sorted in descending order

Starting URL: http://the-internet.herokuapp.com/tables

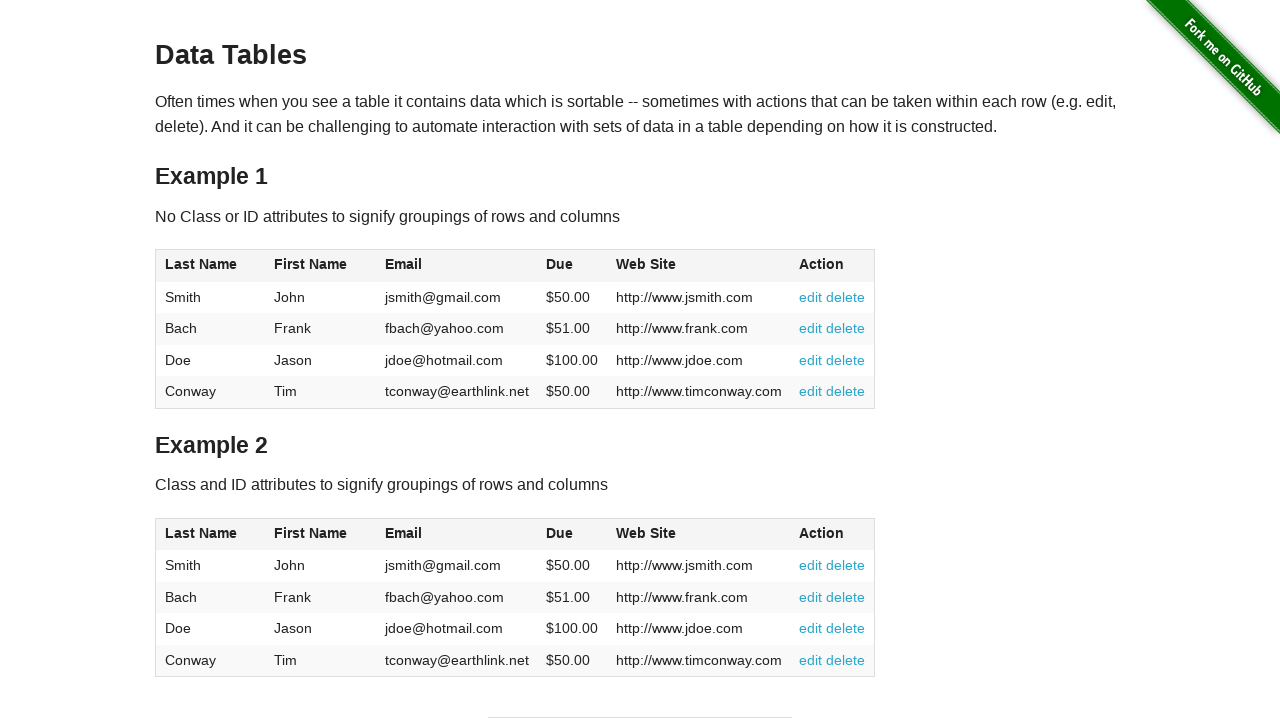

Clicked dues column header to sort ascending at (572, 266) on #table1 thead tr th:nth-of-type(4)
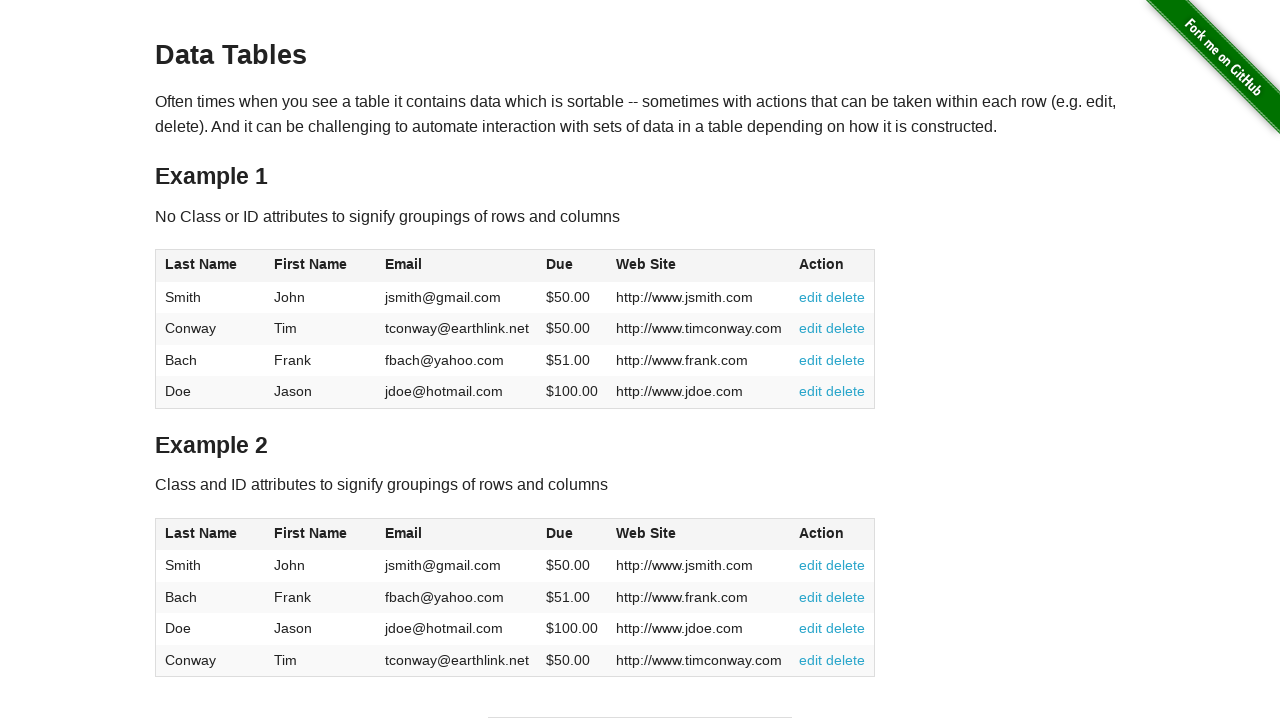

Clicked dues column header again to sort descending at (572, 266) on #table1 thead tr th:nth-of-type(4)
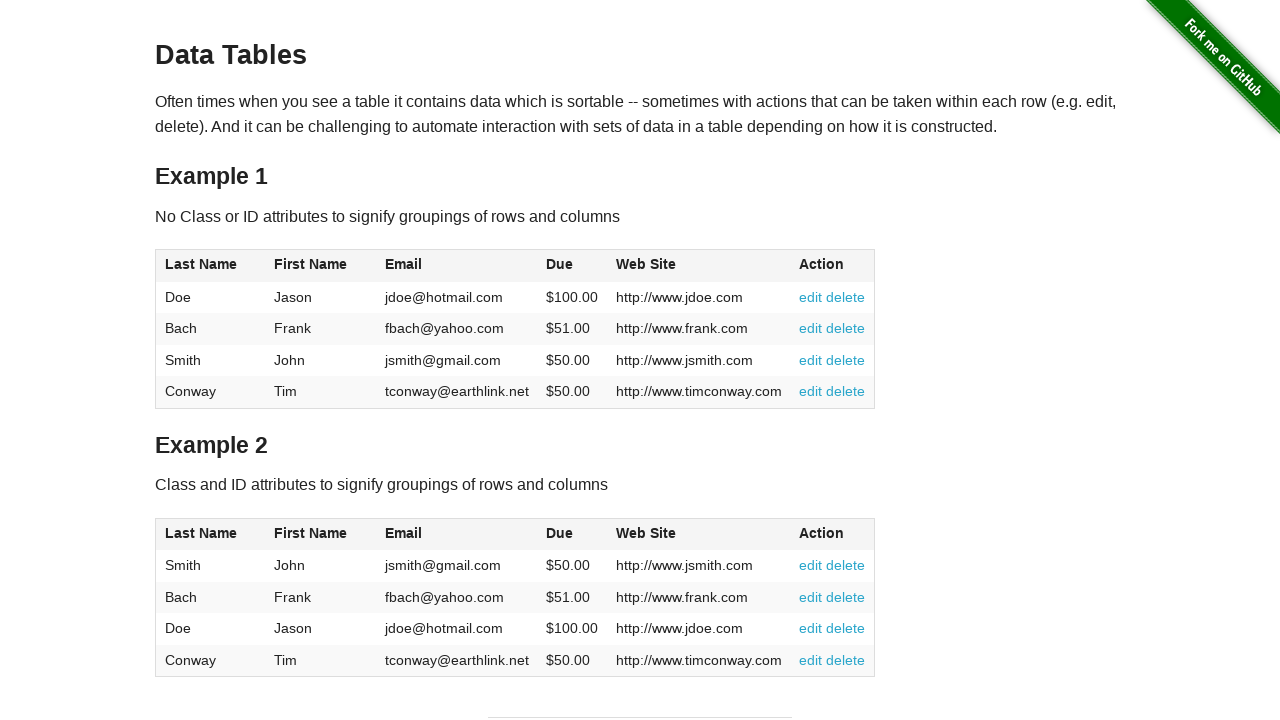

Verified table sorted by dues column in descending order
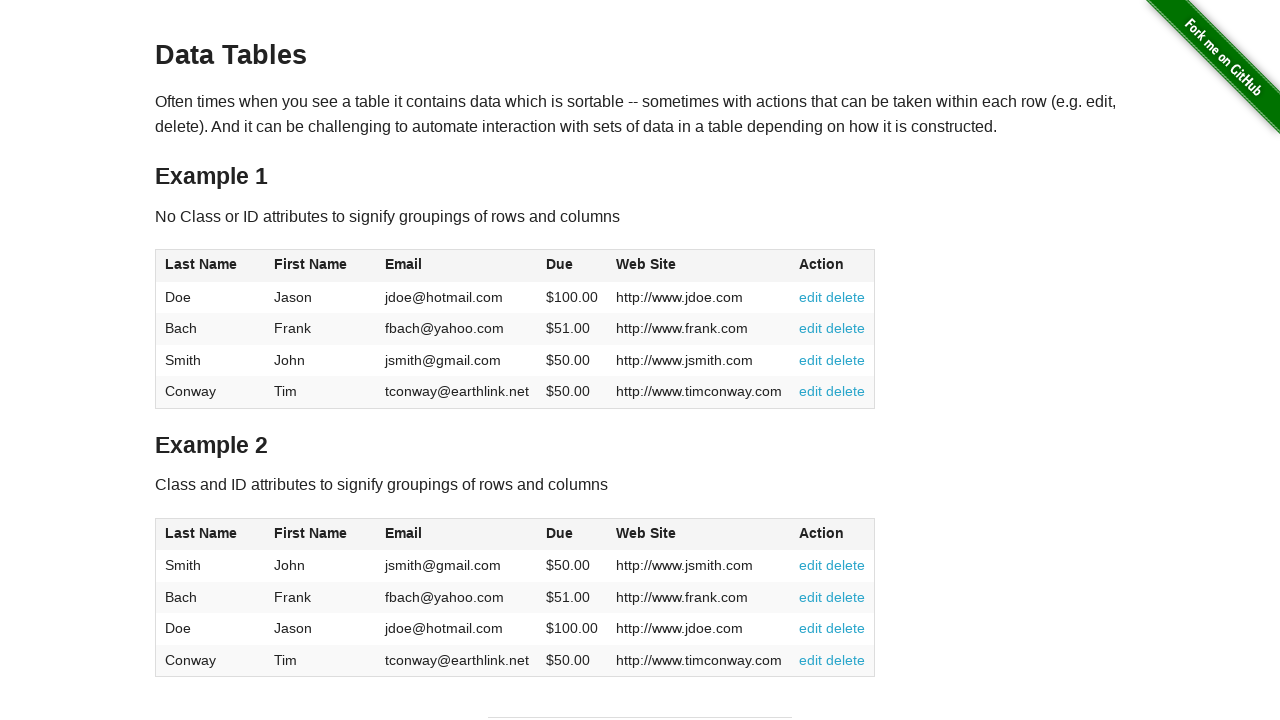

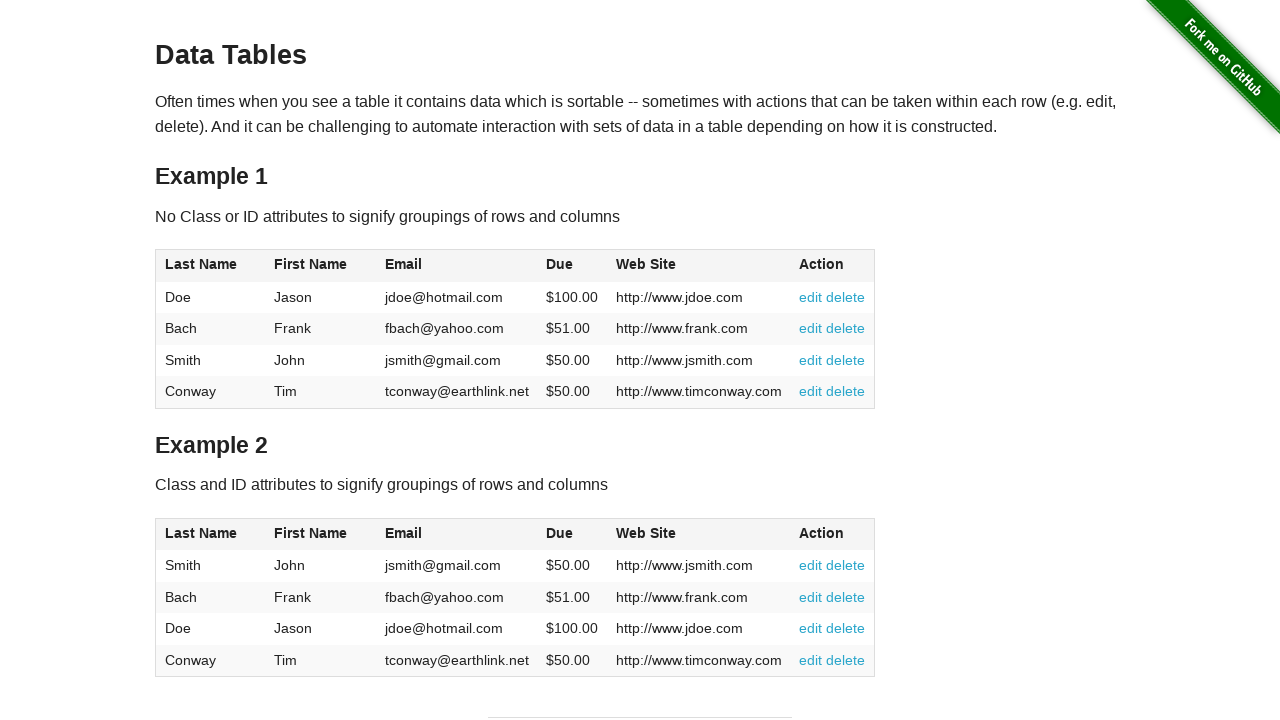